Tests checkbox functionality by verifying initial unchecked state, clicking to check, verifying checked state, then clicking again to uncheck and verifying unchecked state. Also counts total checkboxes on the page.

Starting URL: https://rahulshettyacademy.com/AutomationPractice/

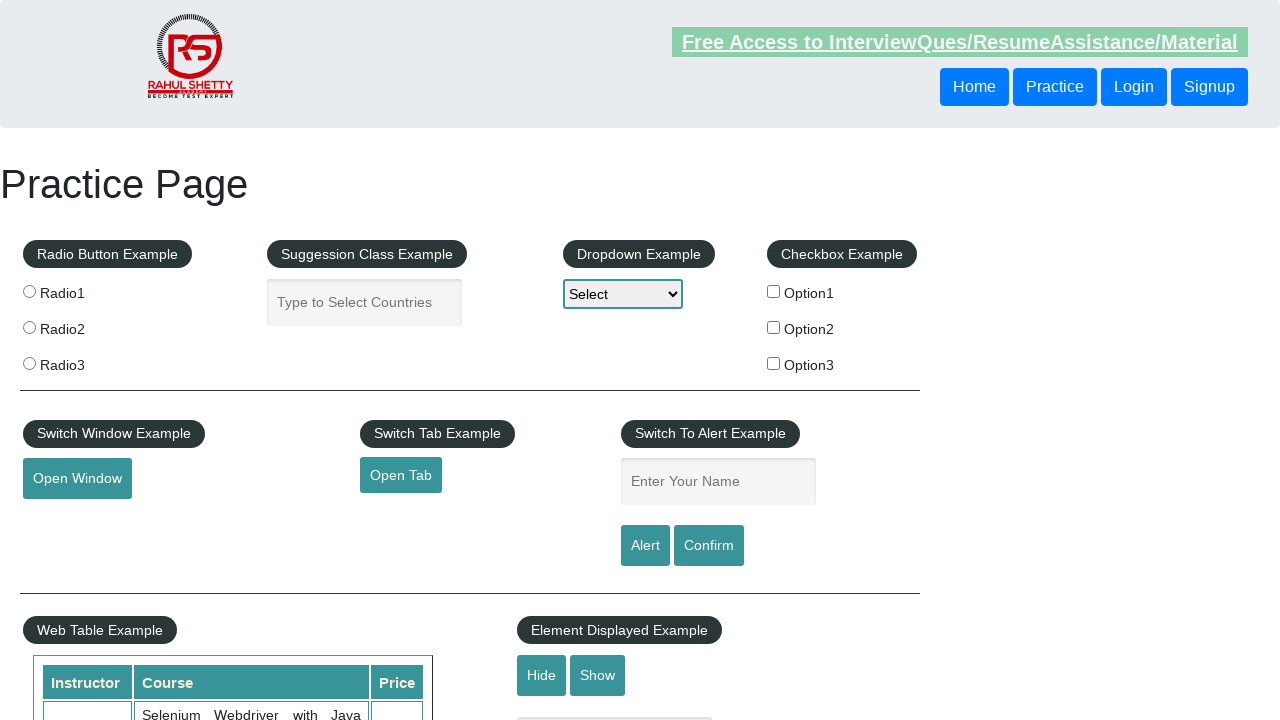

Located first checkbox element
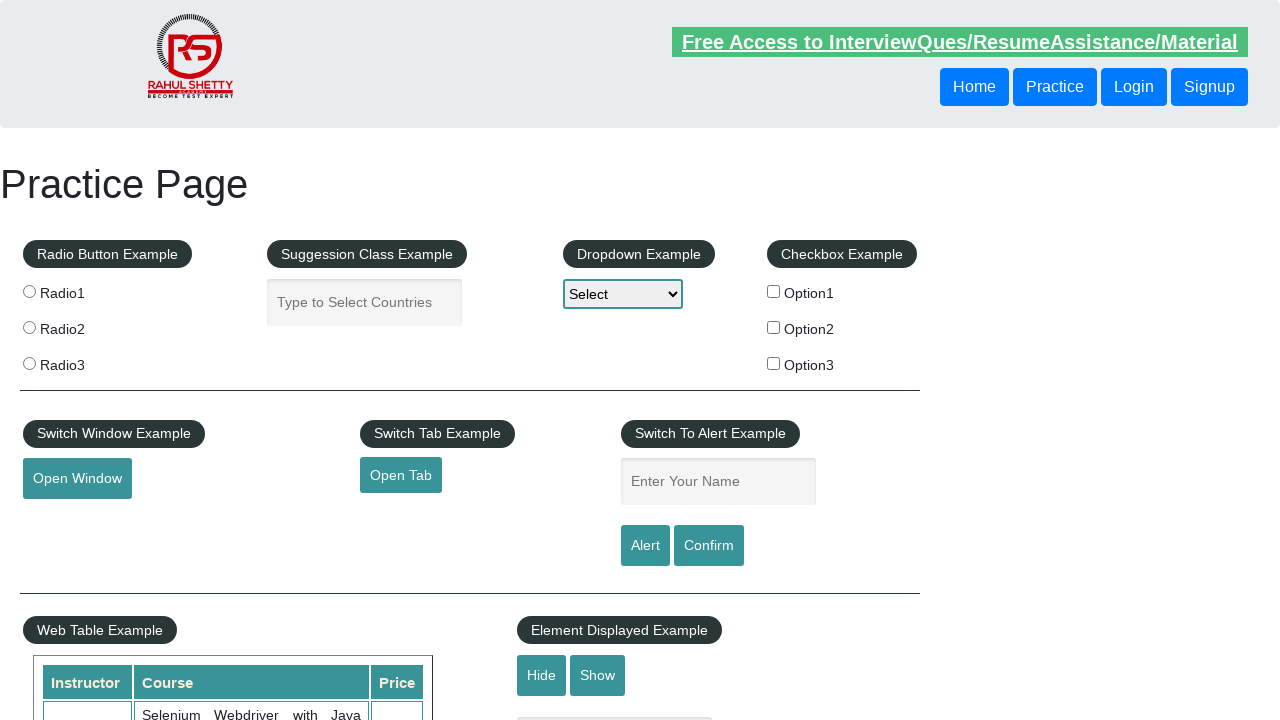

Verified first checkbox is initially unchecked
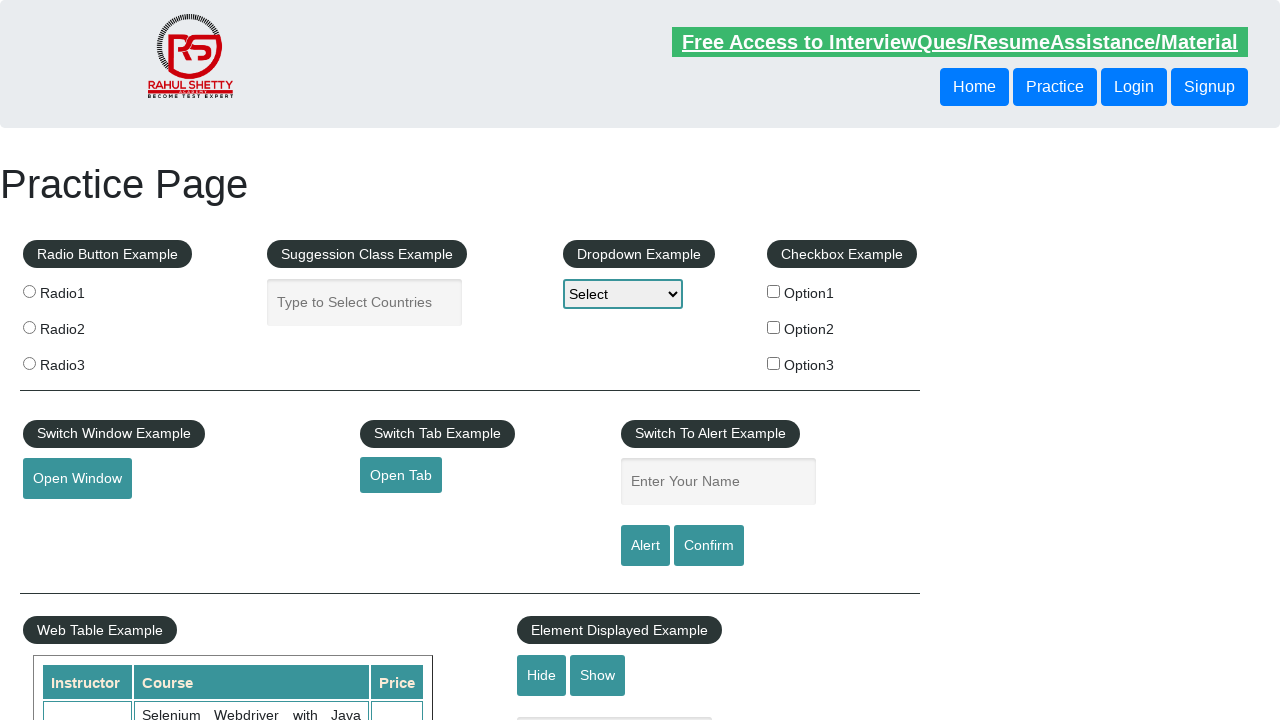

Clicked first checkbox to check it at (774, 291) on #checkBoxOption1
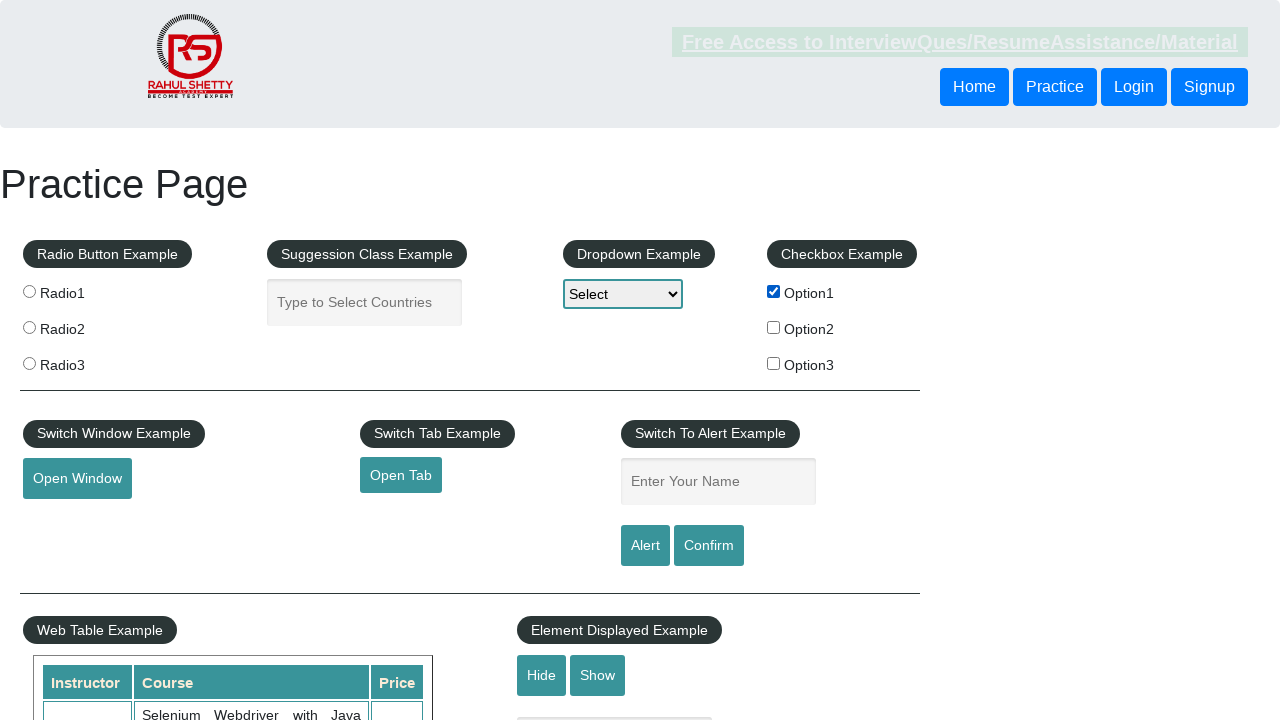

Verified first checkbox is now checked
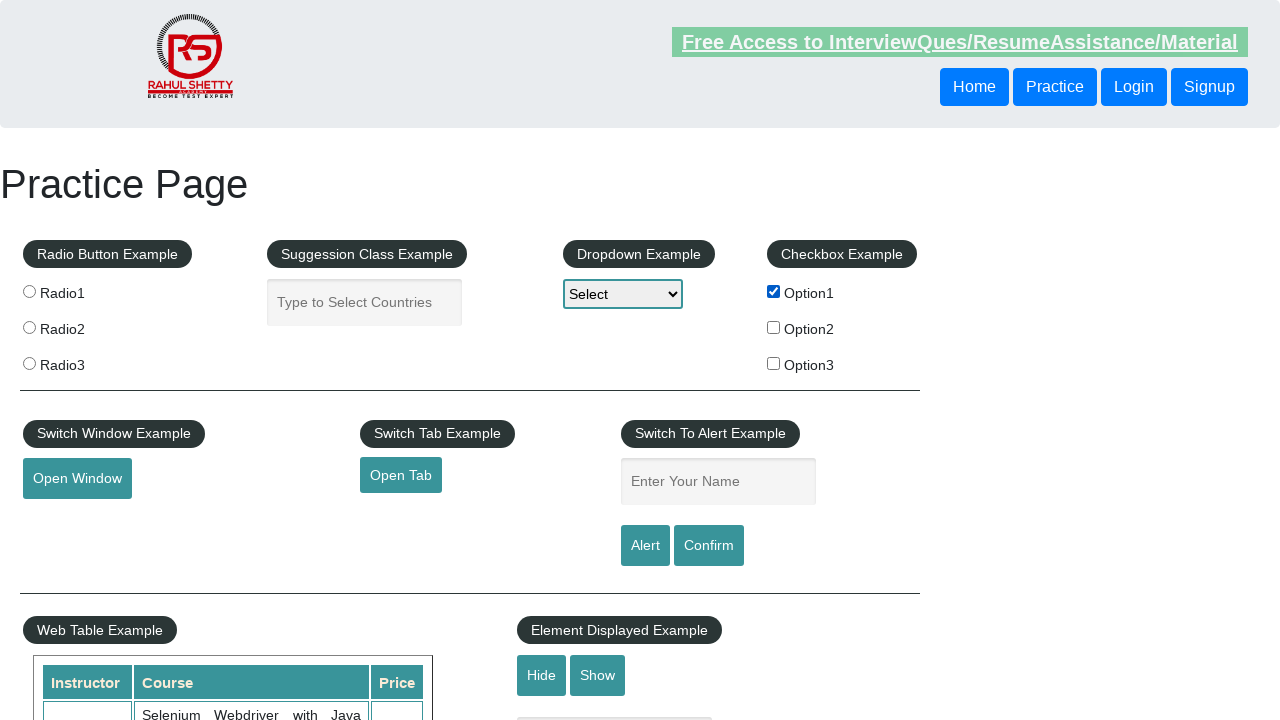

Clicked first checkbox to uncheck it at (774, 291) on #checkBoxOption1
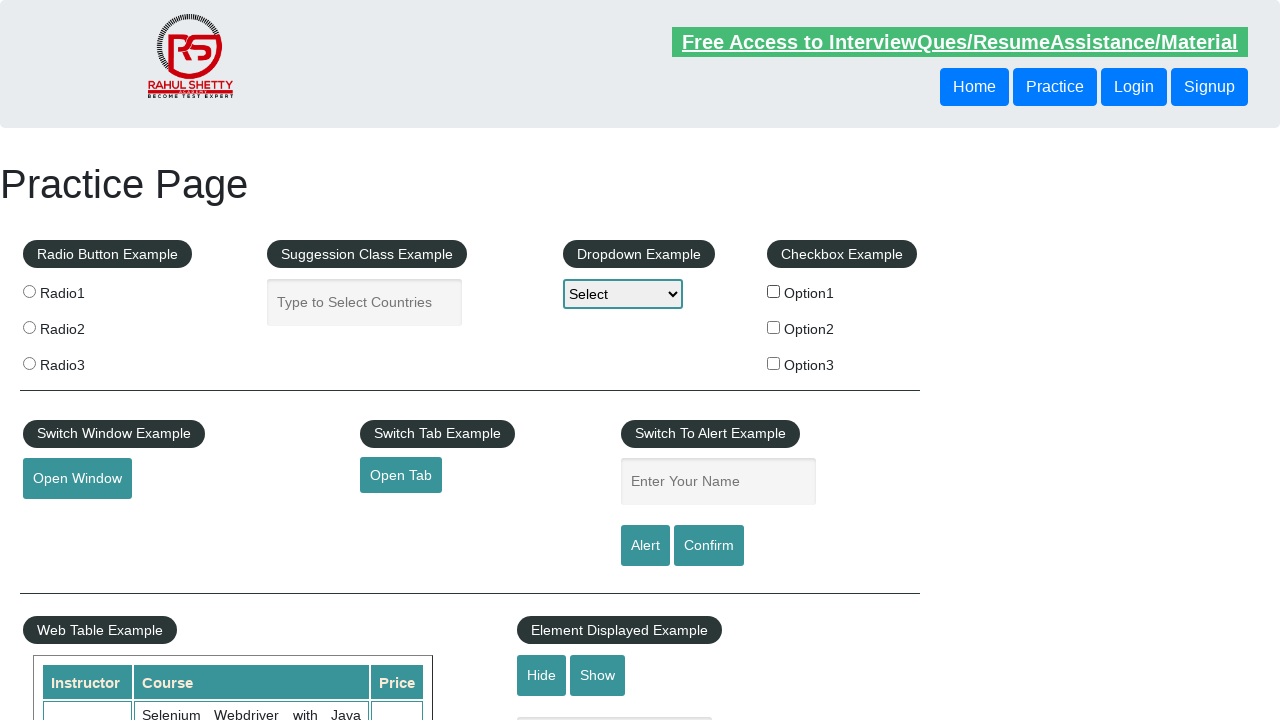

Verified first checkbox is unchecked again
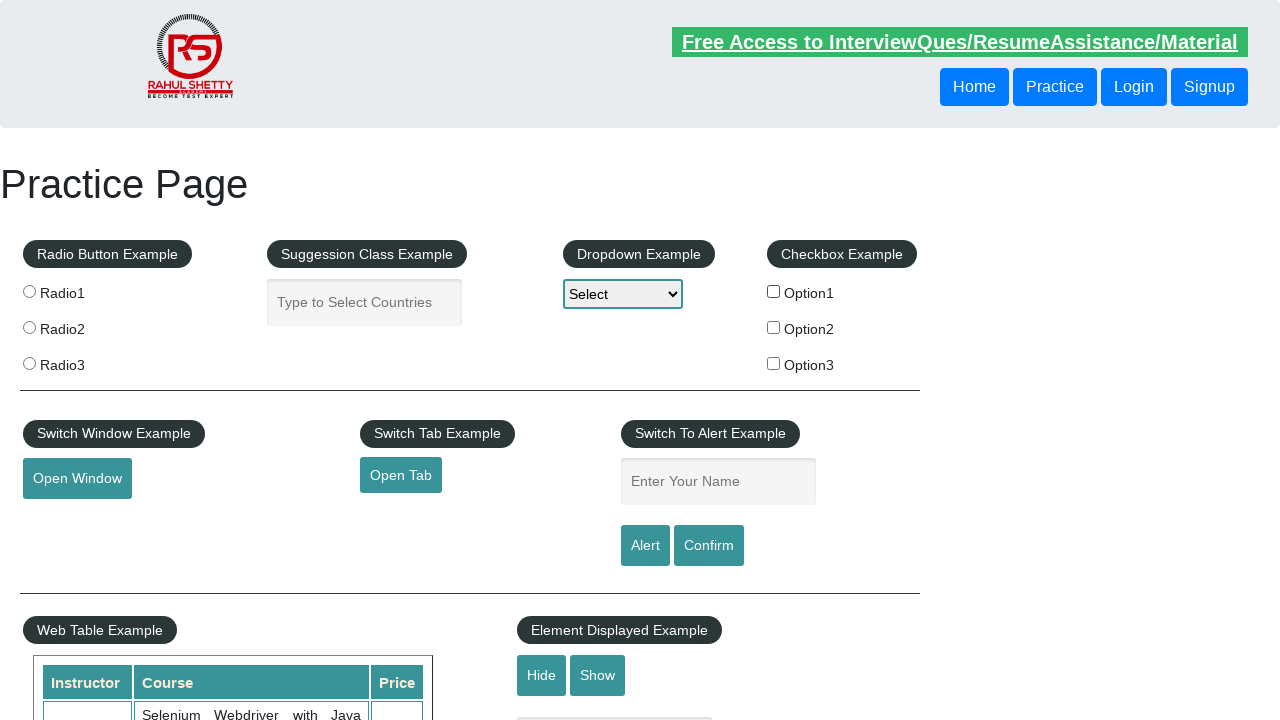

Located all checkbox elements on the page
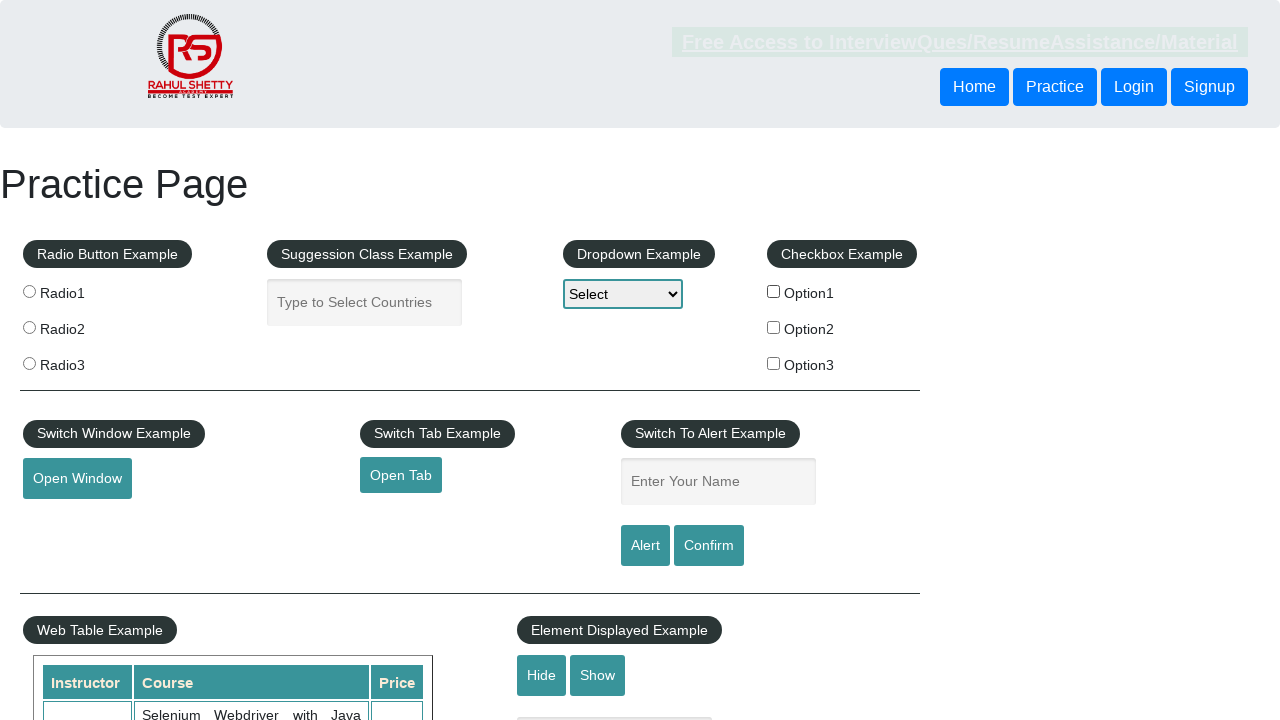

Counted total checkboxes on page: 3
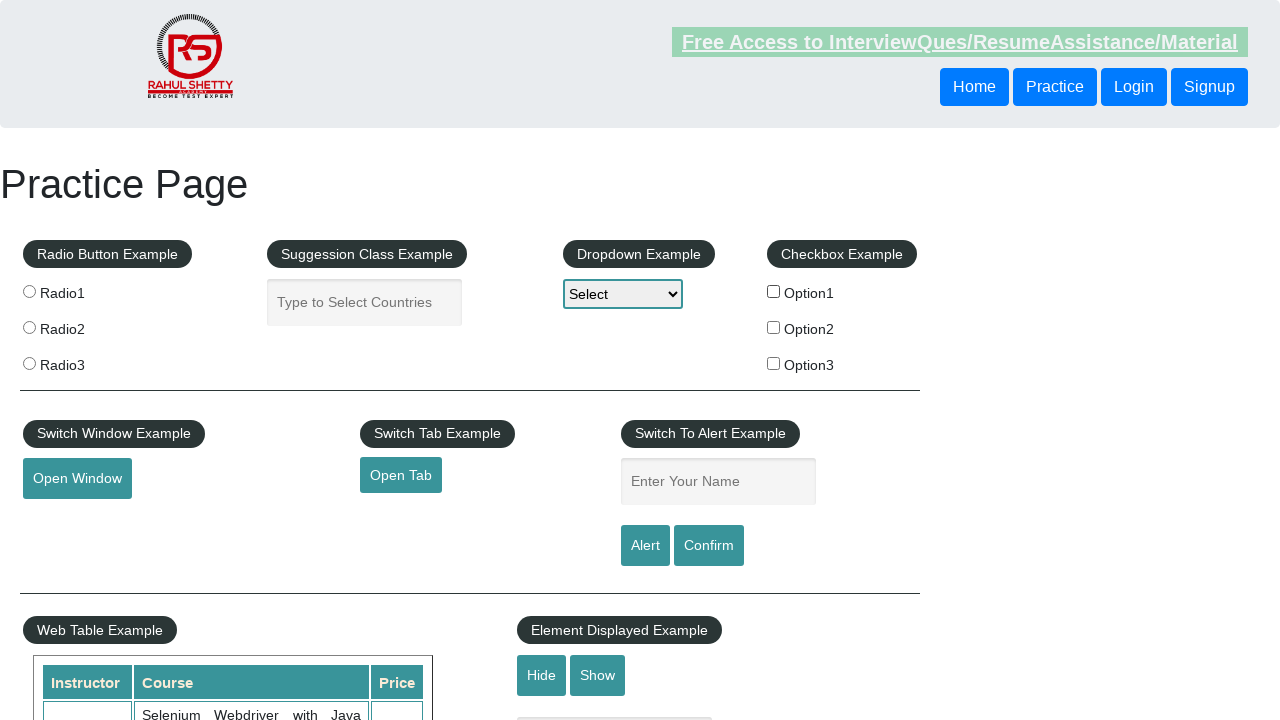

Printed checkbox count: 3
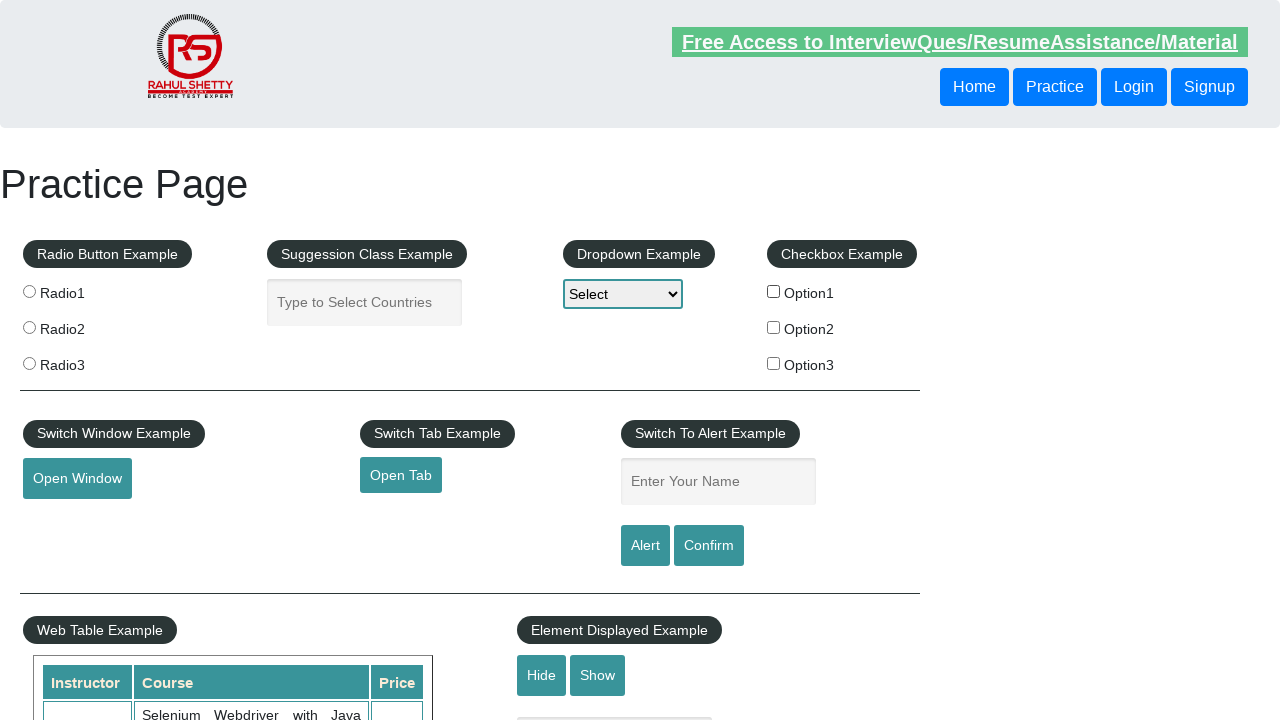

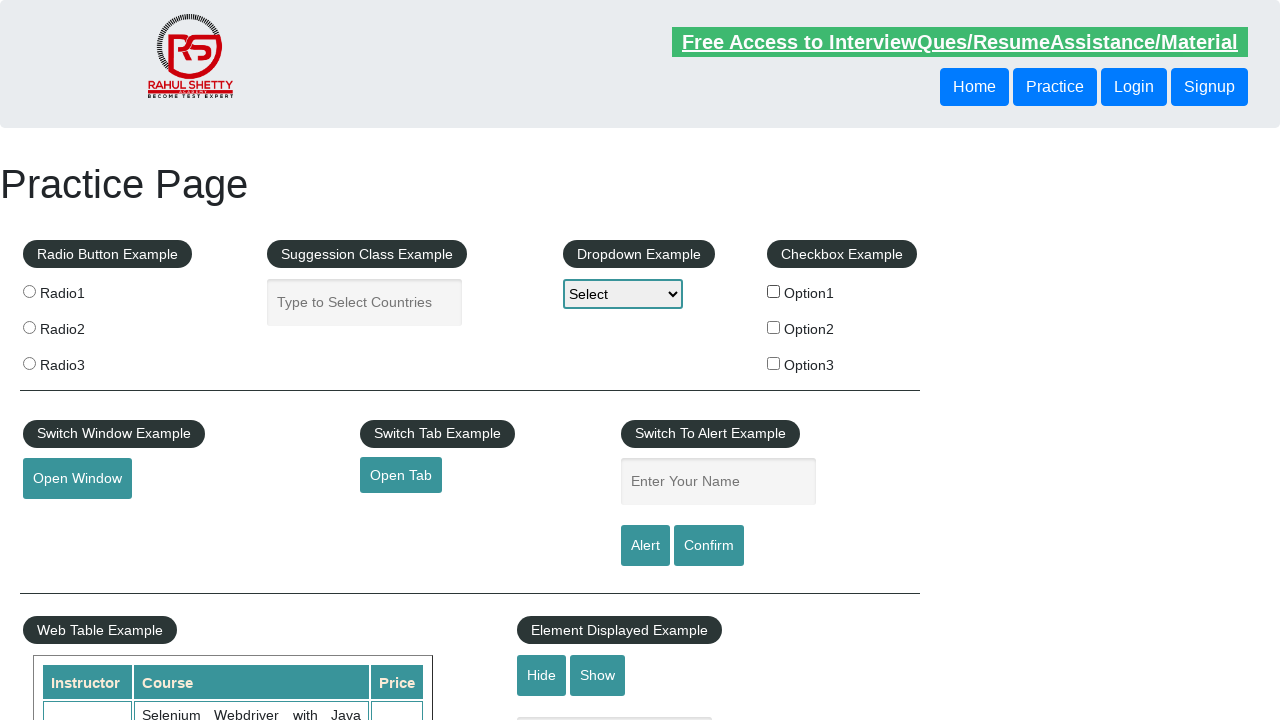